Tests dropdown selection and multi-select list functionality by selecting car options, selecting/deselecting countries, and moving items between lists

Starting URL: http://only-testing-blog.blogspot.com/2014/01/textbox.html

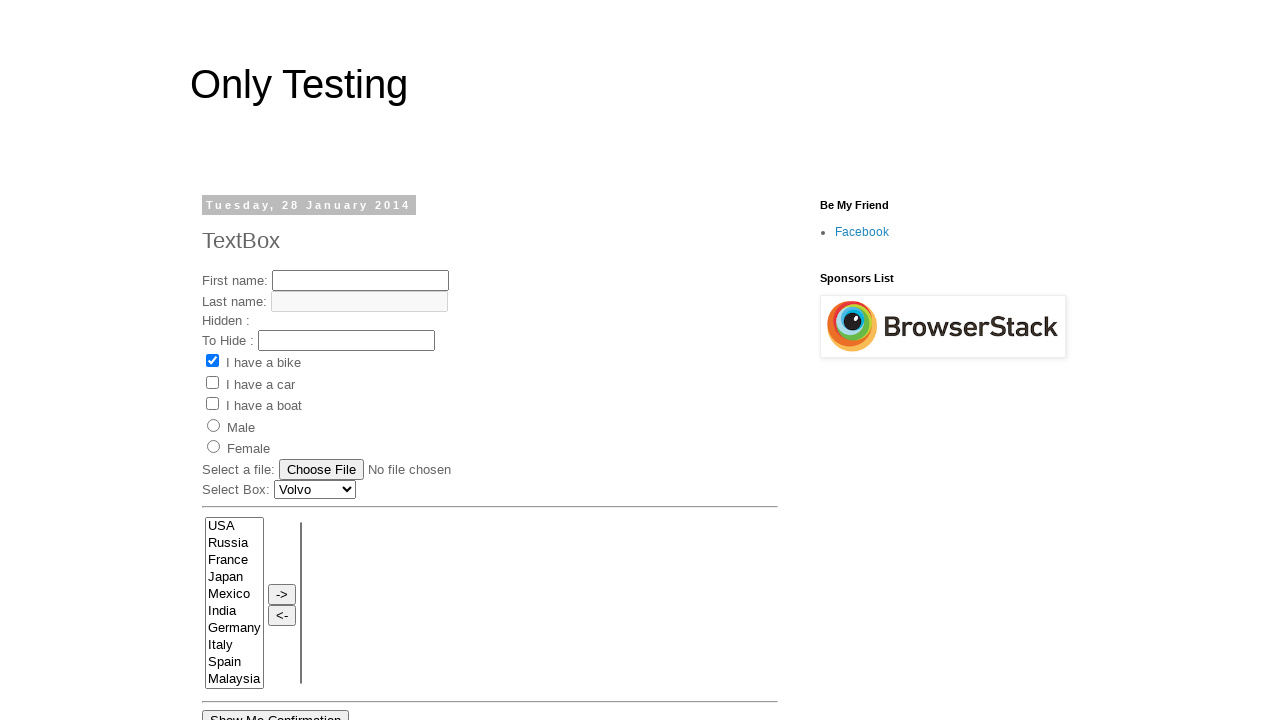

Selected 'Renault Car' from the car dropdown on #Carlist
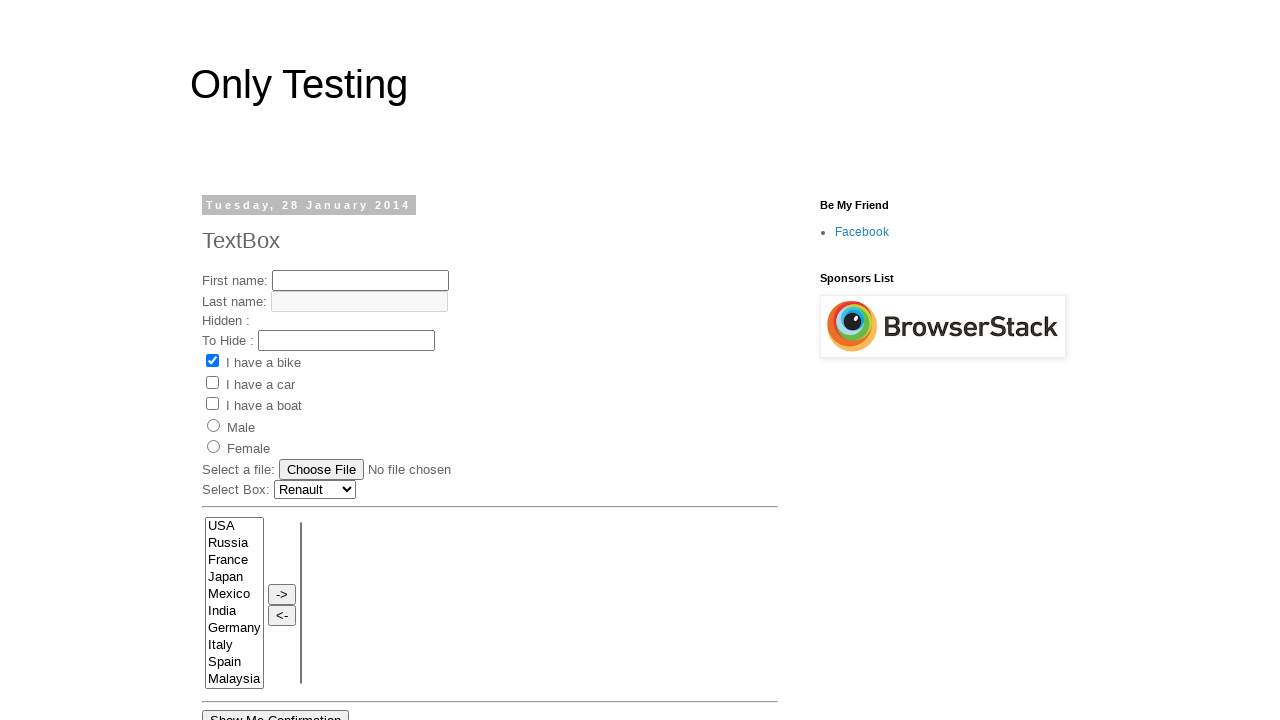

Selected 'France' from the country list on select[name='FromLB']
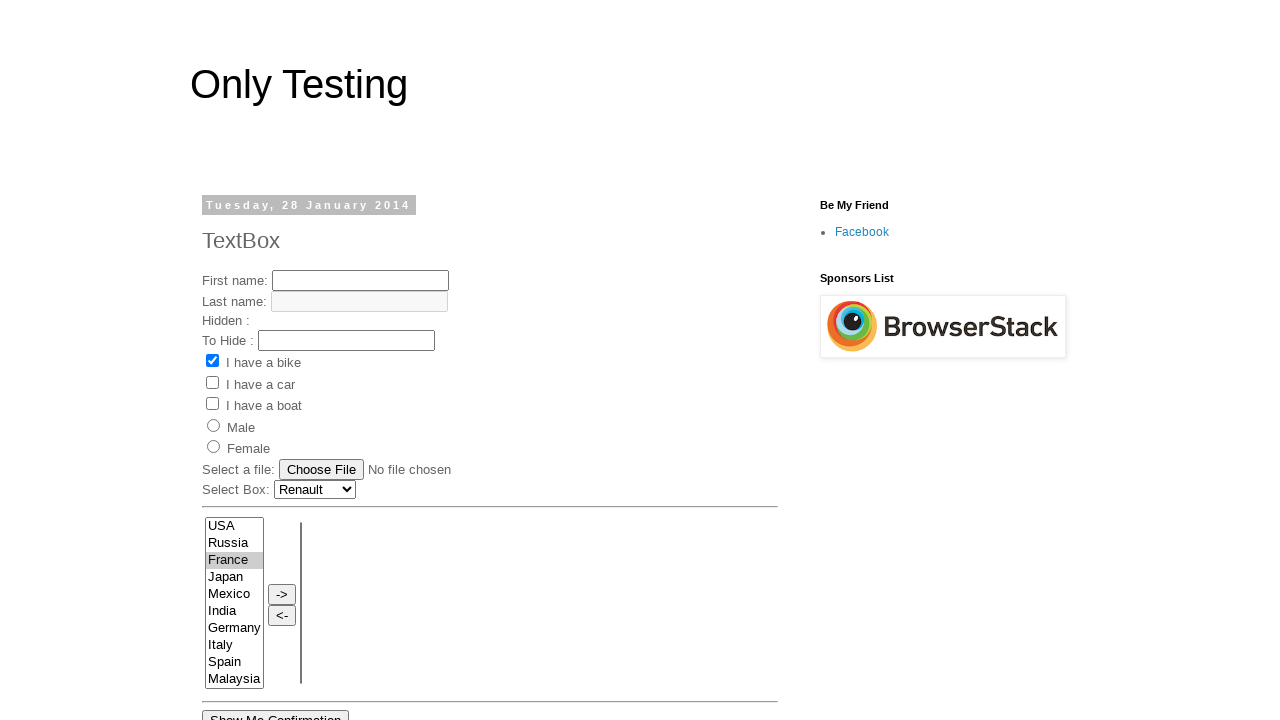

Selected 'India' from the country list on select[name='FromLB']
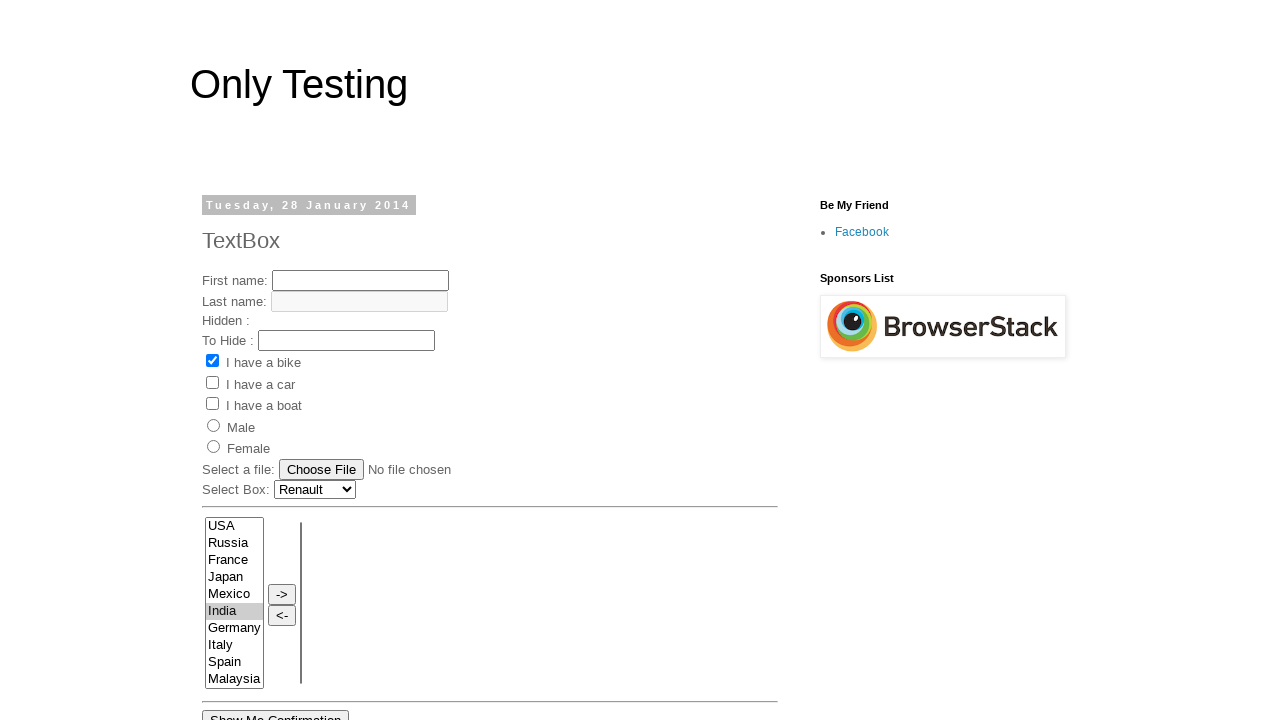

Deselected 'India' from the country list
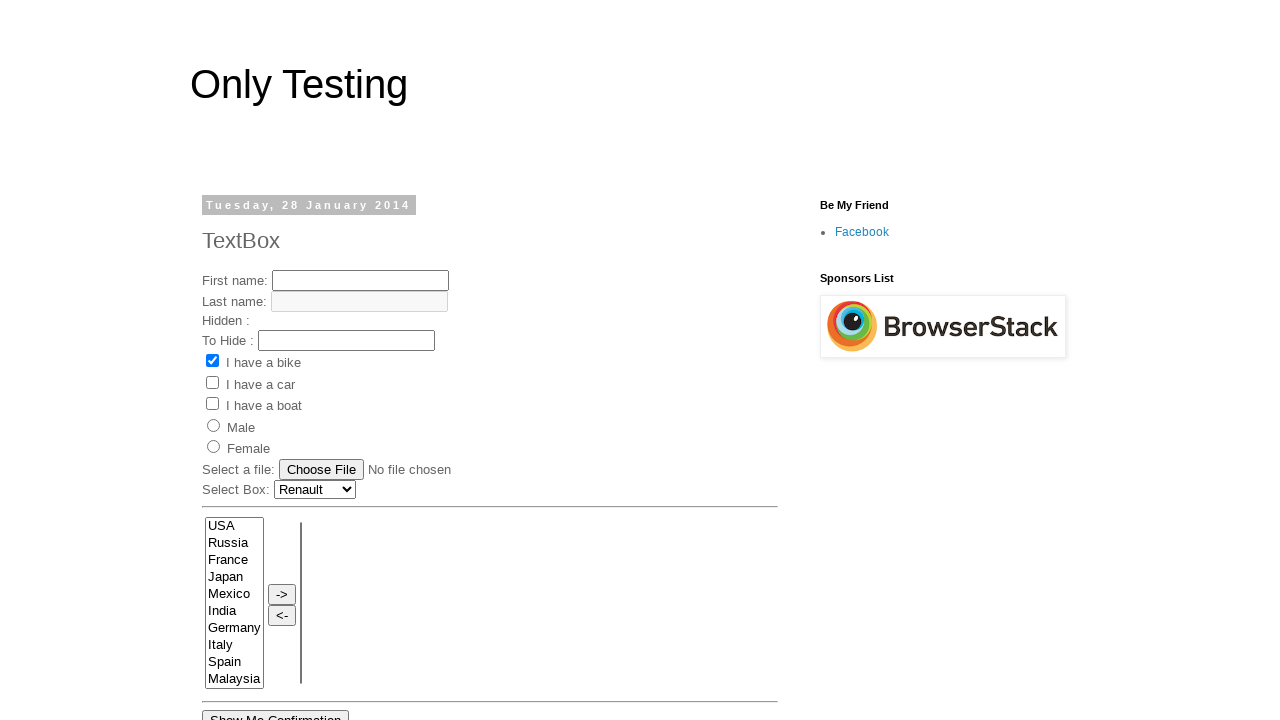

Selected 'Germany' from the country list on select[name='FromLB']
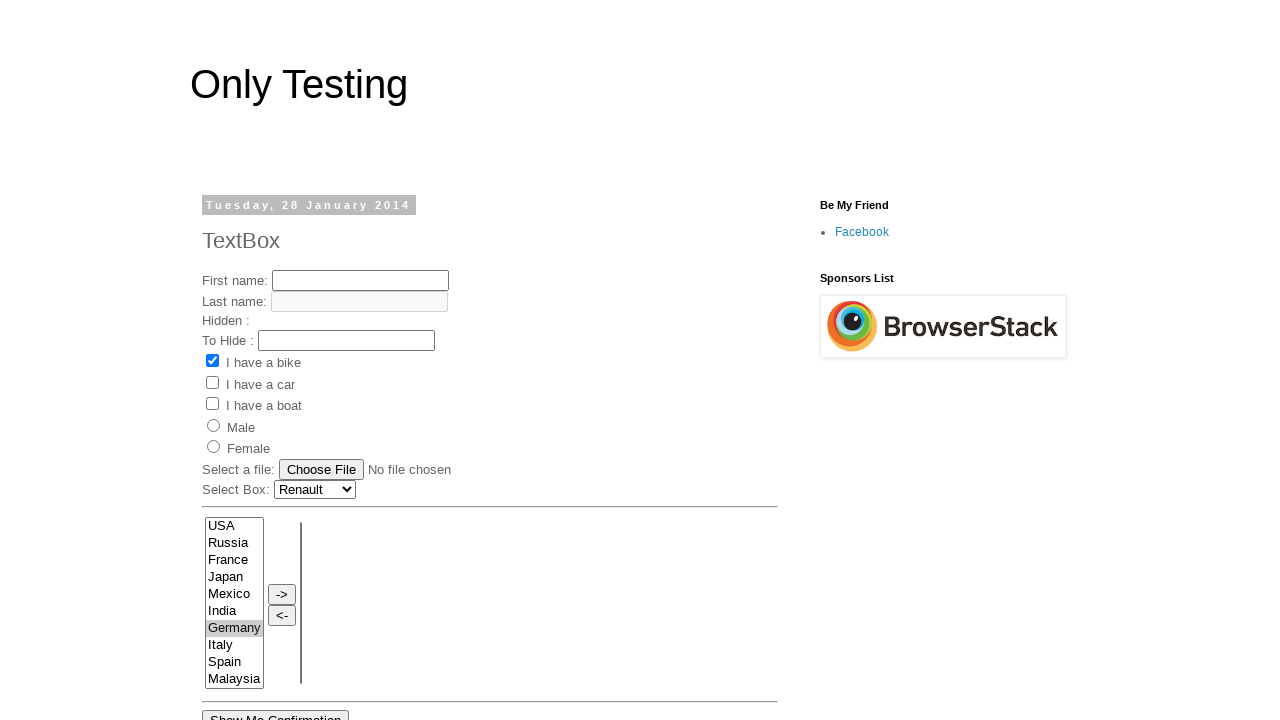

Selected 'Italy' from the country list on select[name='FromLB']
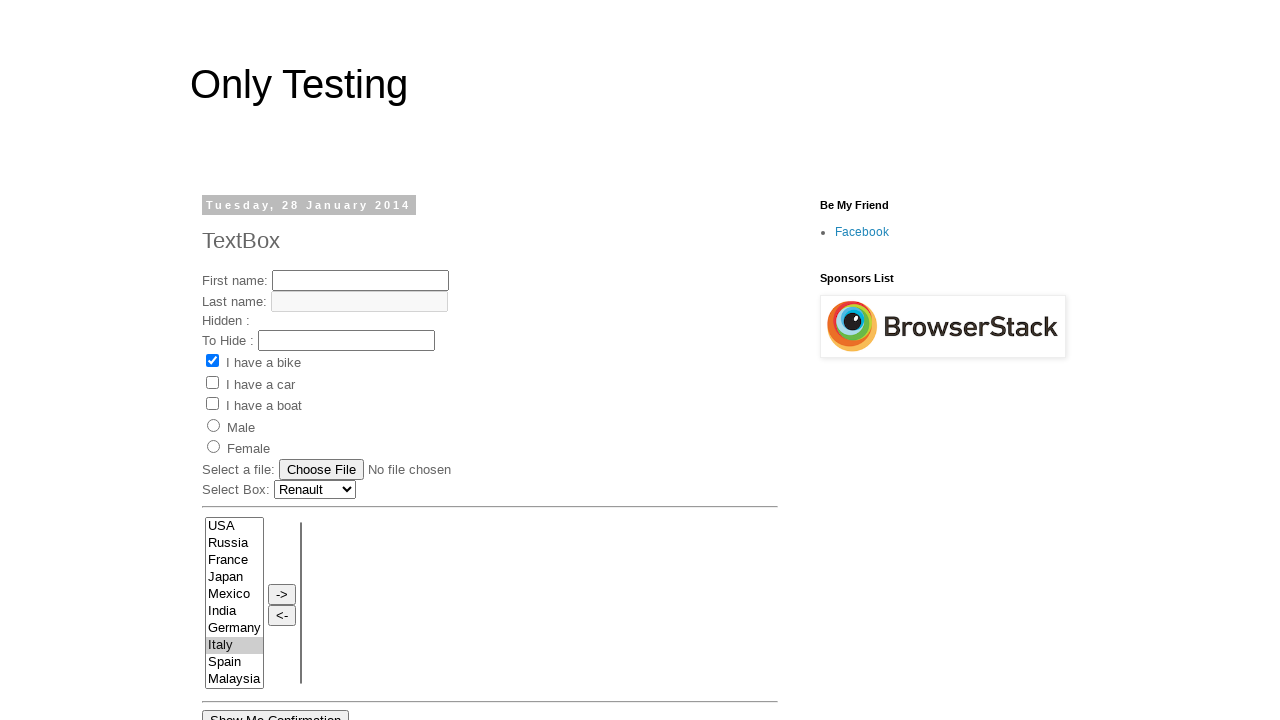

Selected 'Malaysia' from the country list on select[name='FromLB']
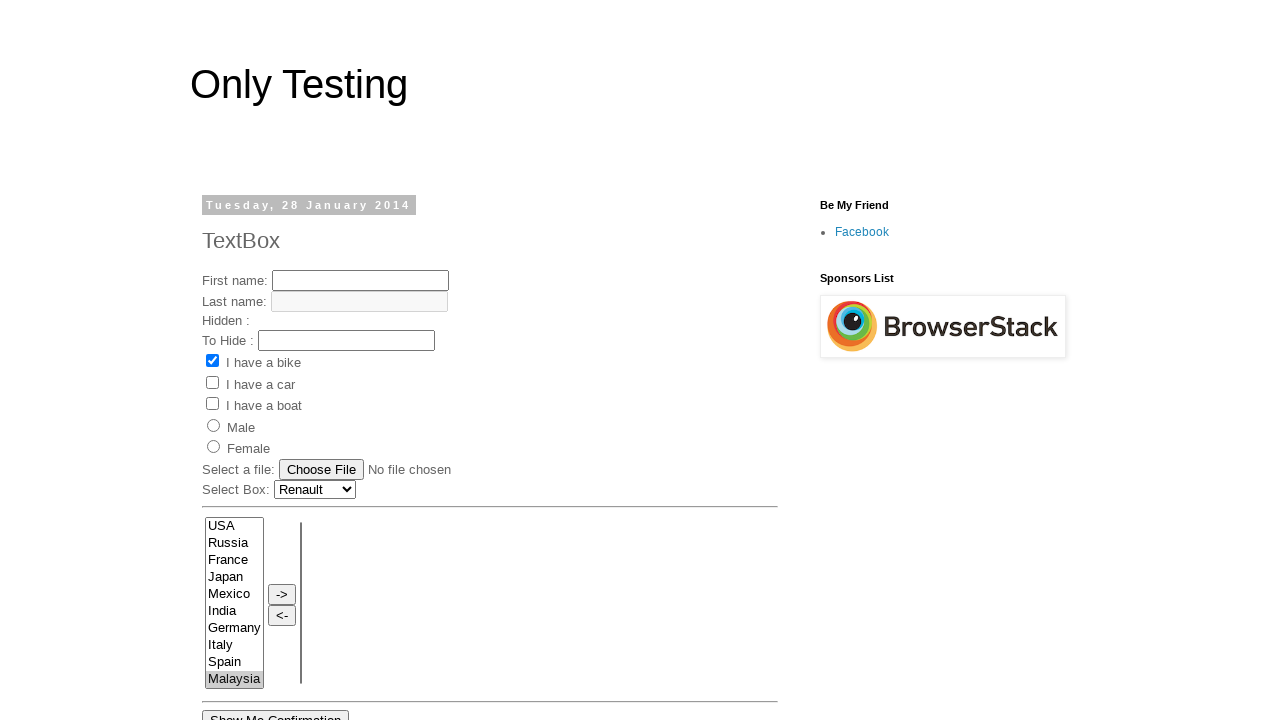

Deselected 'Malaysia' from the country list
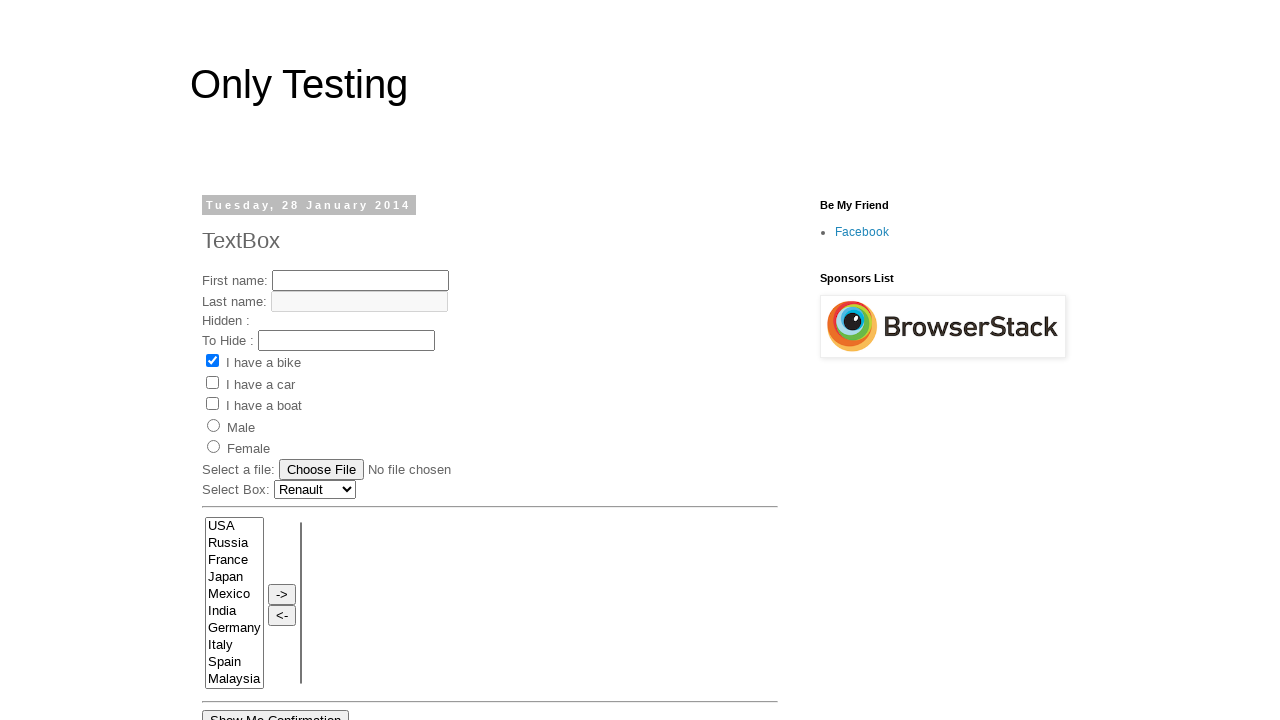

Selected 'Spain' from the country list on select[name='FromLB']
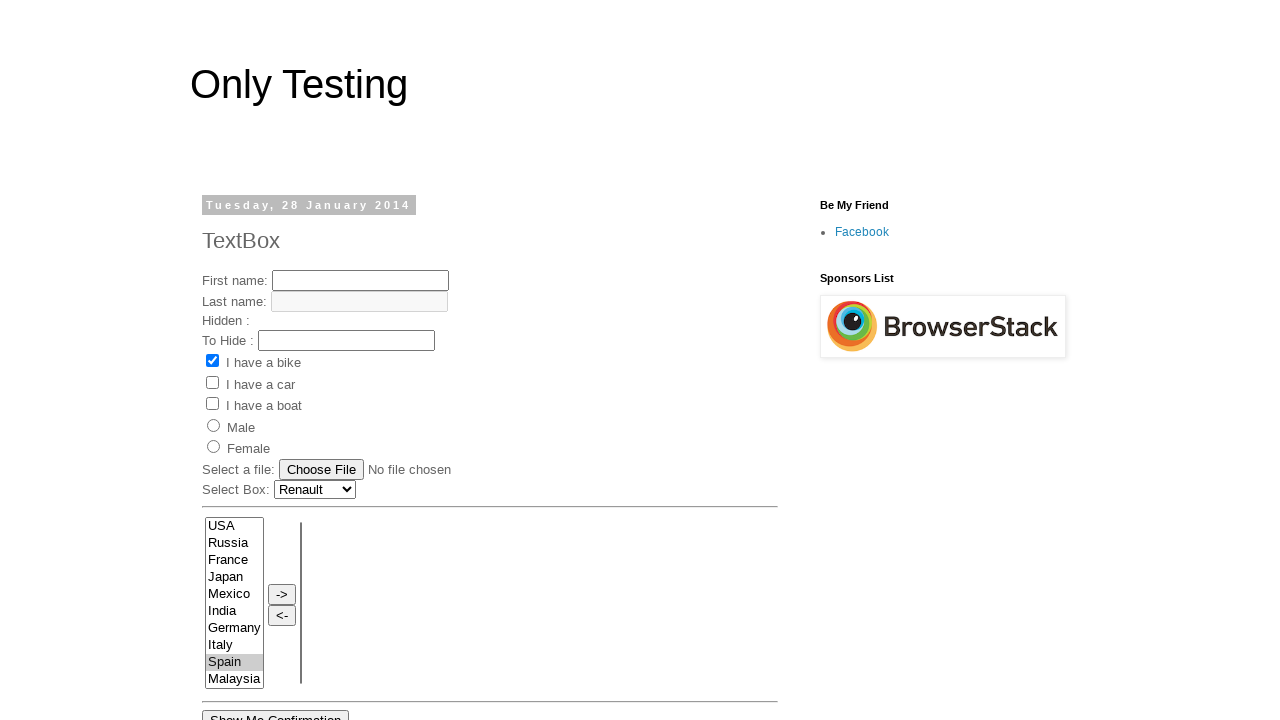

Deselected 'France' (first option) from the country list
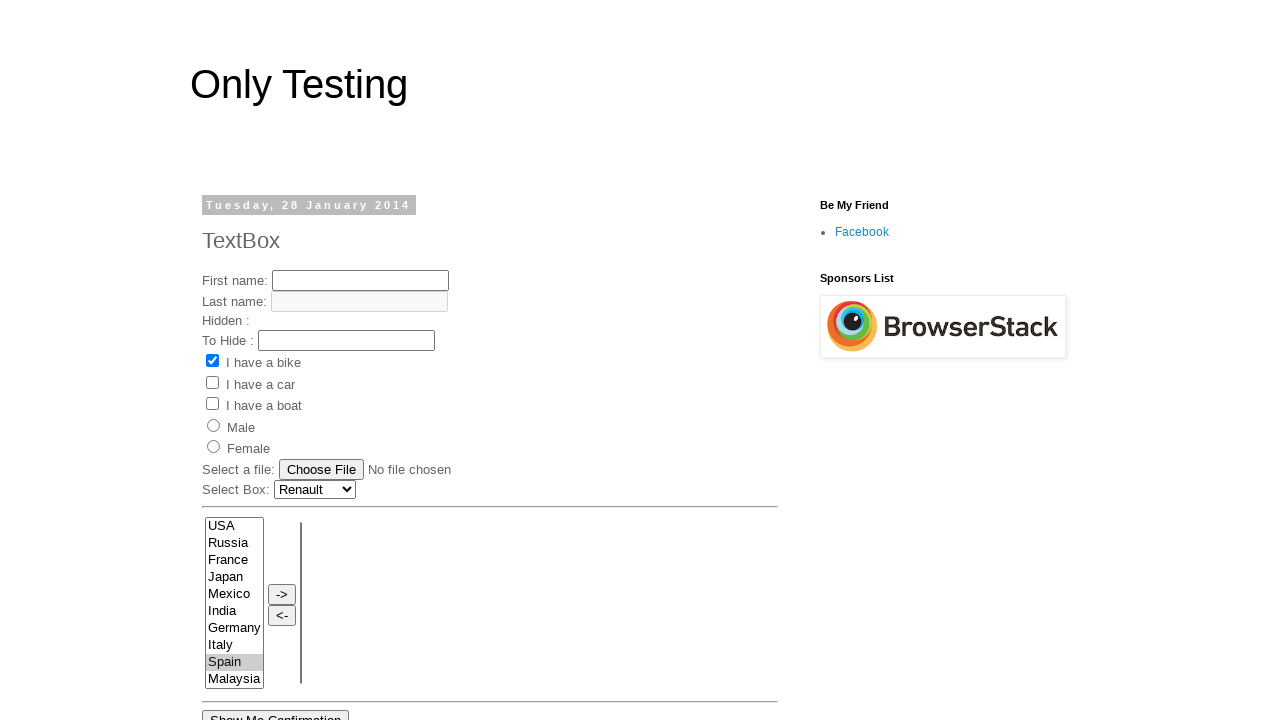

Clicked button to move selected countries to the destination list at (282, 594) on input[onclick='move(this.form.FromLB,this.form.ToLB)']
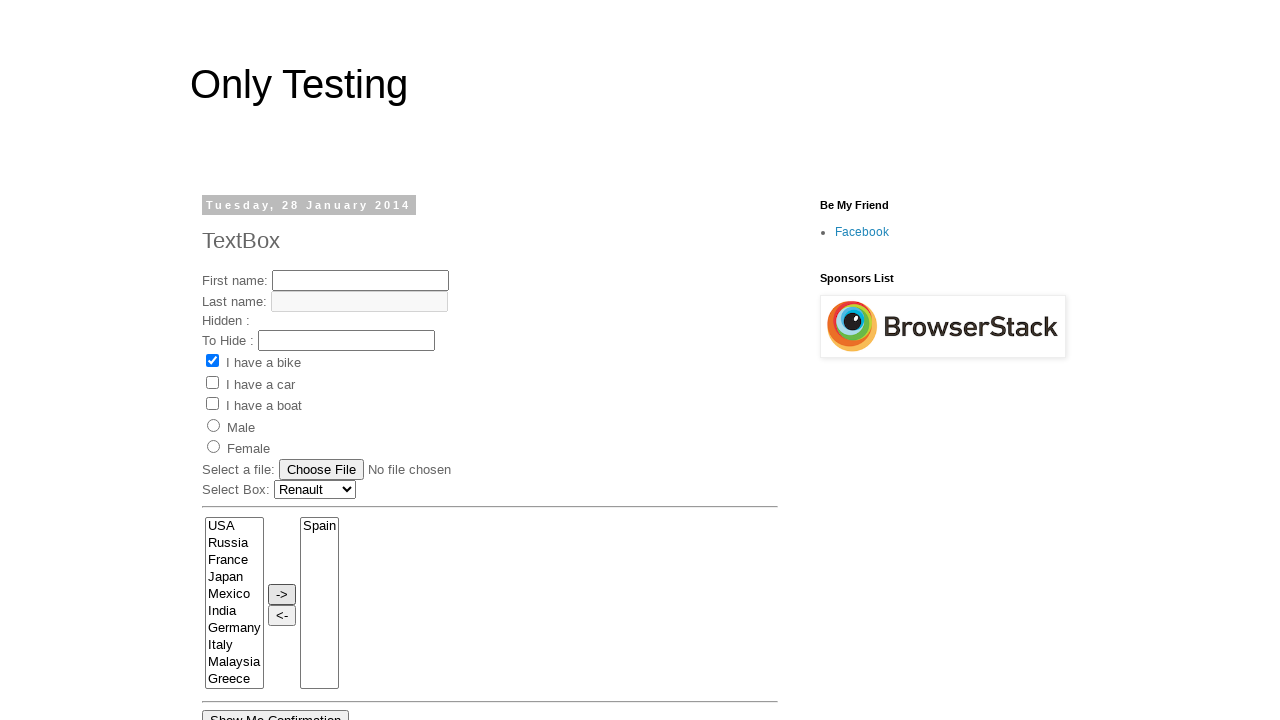

Waited 500ms for move operation to complete
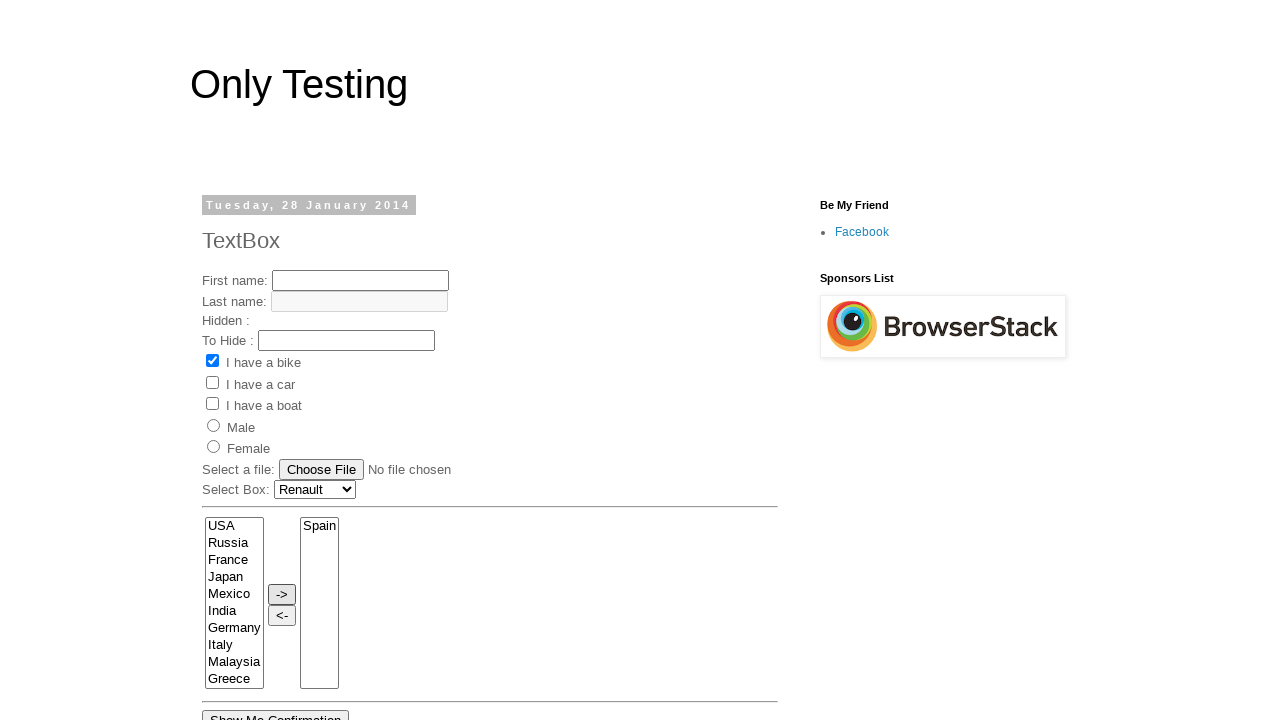

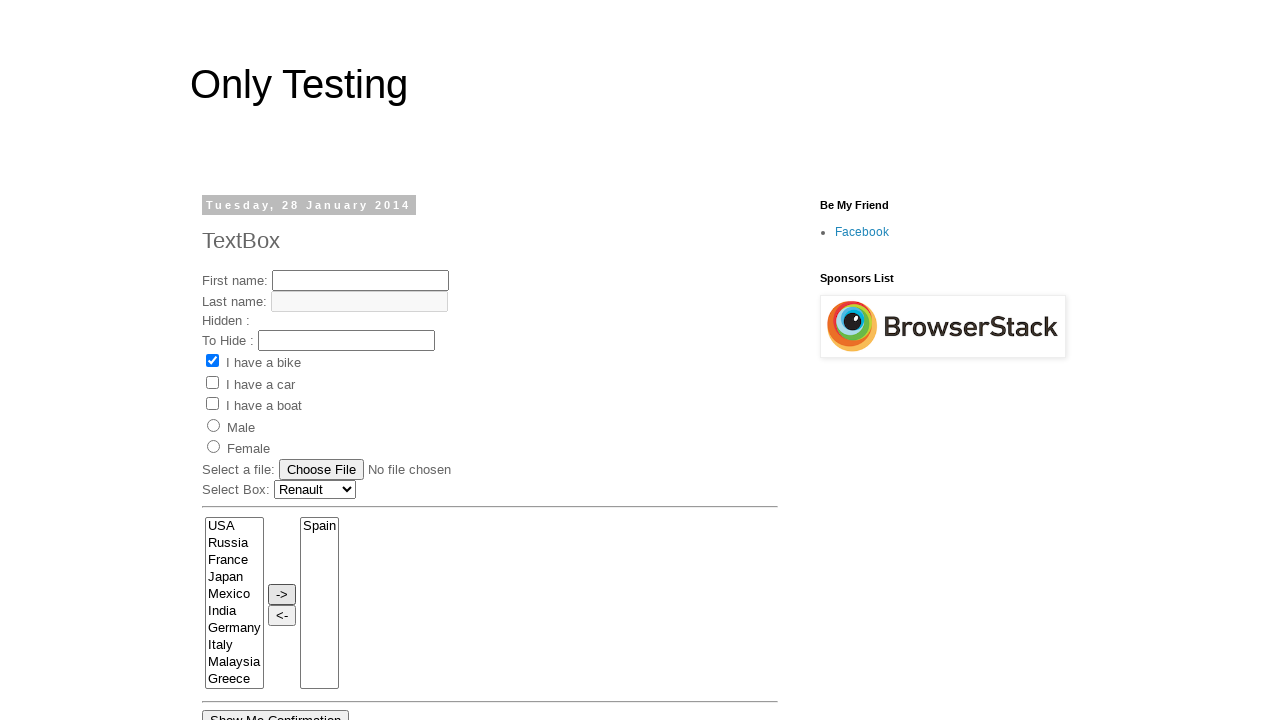